Tests radio button functionality on demoqa.com by clicking the Yes and Impressive radio buttons.

Starting URL: https://demoqa.com/radio-button

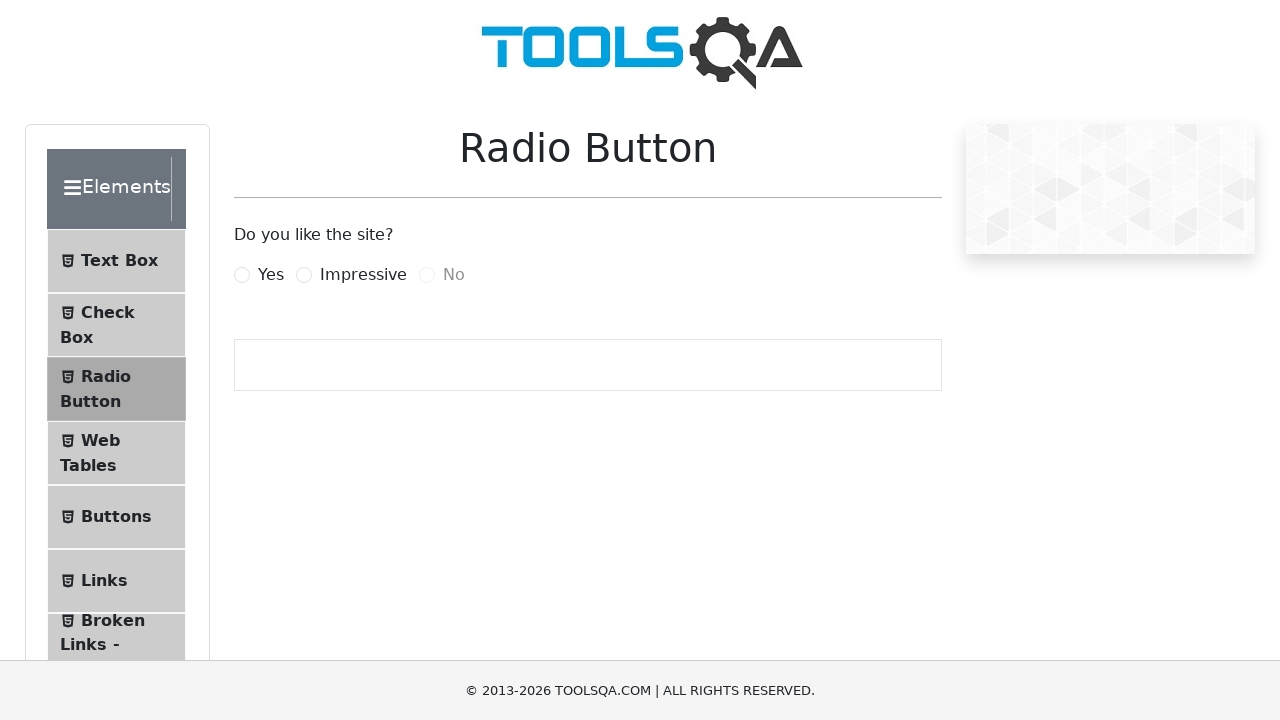

Clicked the Yes radio button at (271, 275) on label[for='yesRadio']
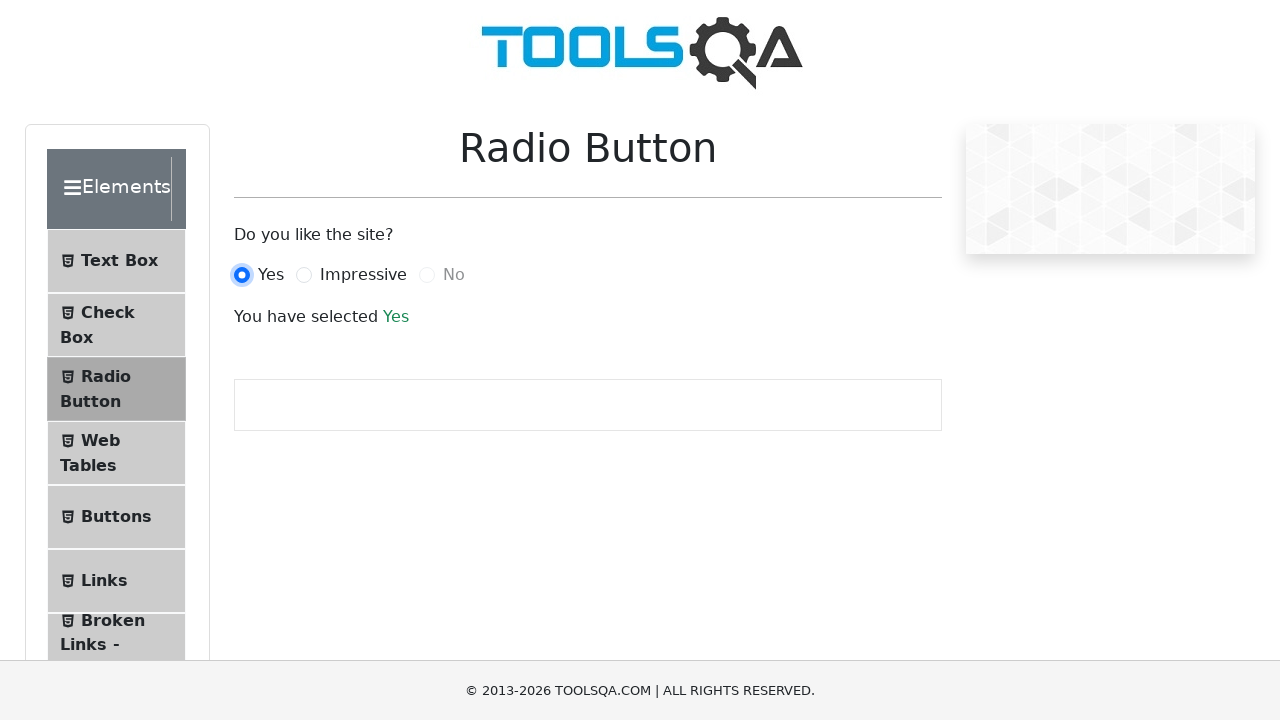

Clicked the Impressive radio button at (363, 275) on label[for='impressiveRadio']
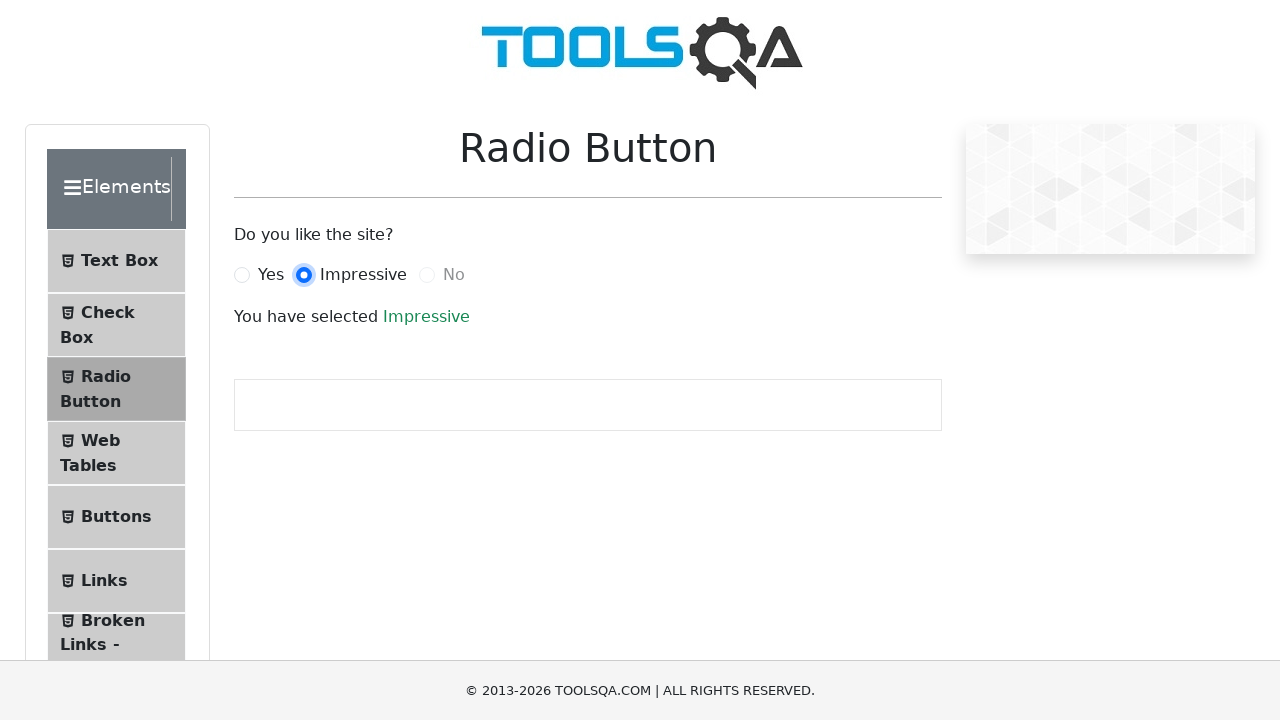

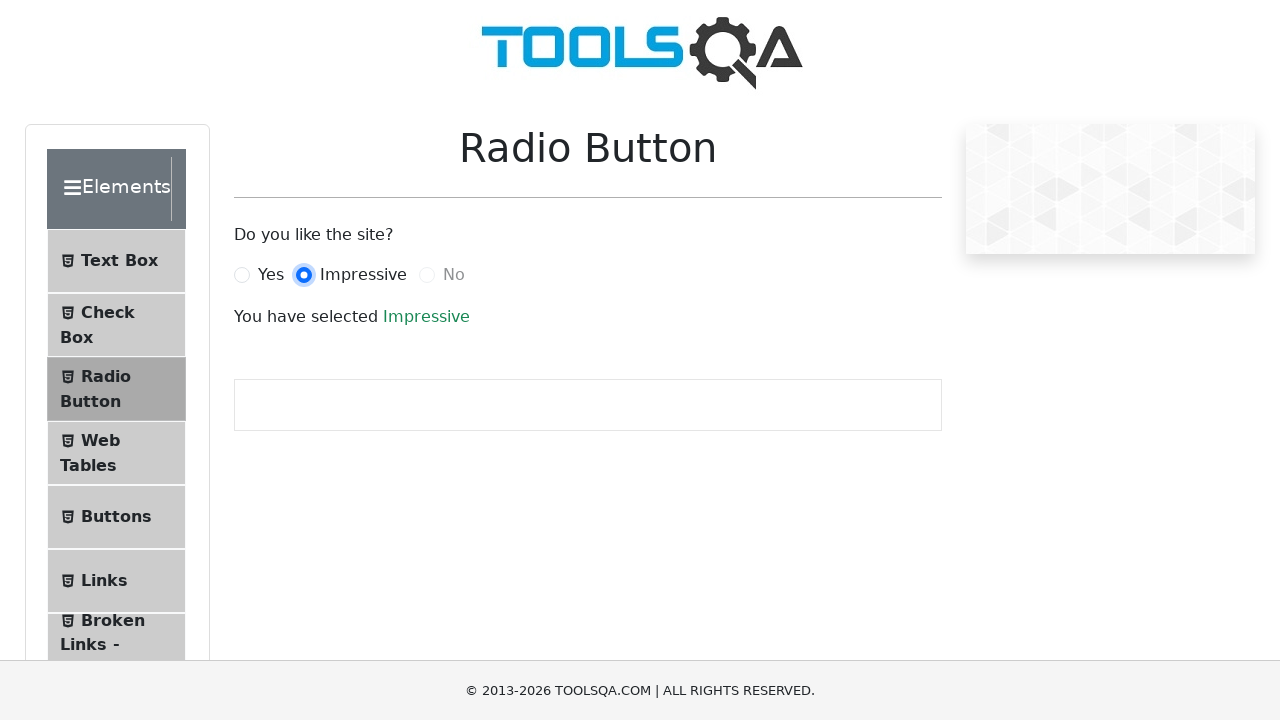